Tests the search functionality by searching for "python" programming language and verifying that search results contain the search term

Starting URL: https://www.99-bottles-of-beer.net/

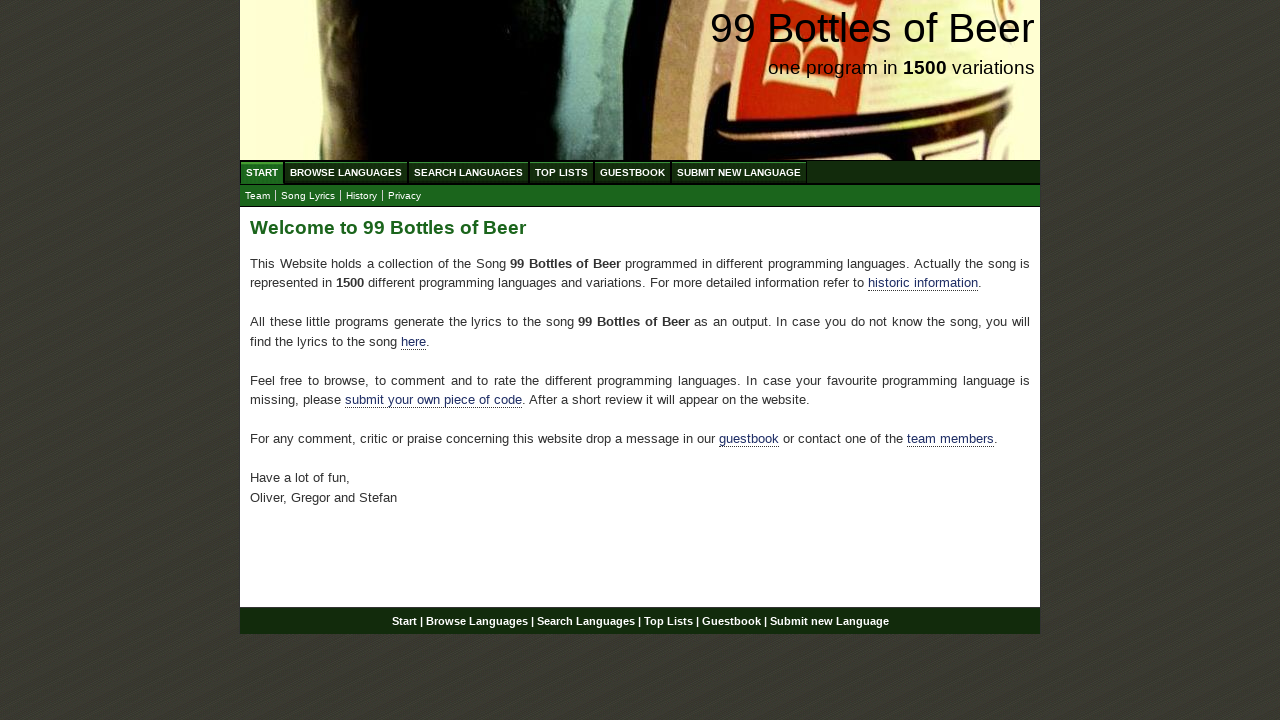

Clicked on Search Languages menu at (468, 172) on xpath=//ul[@id='menu']/li/a[@href='/search.html']
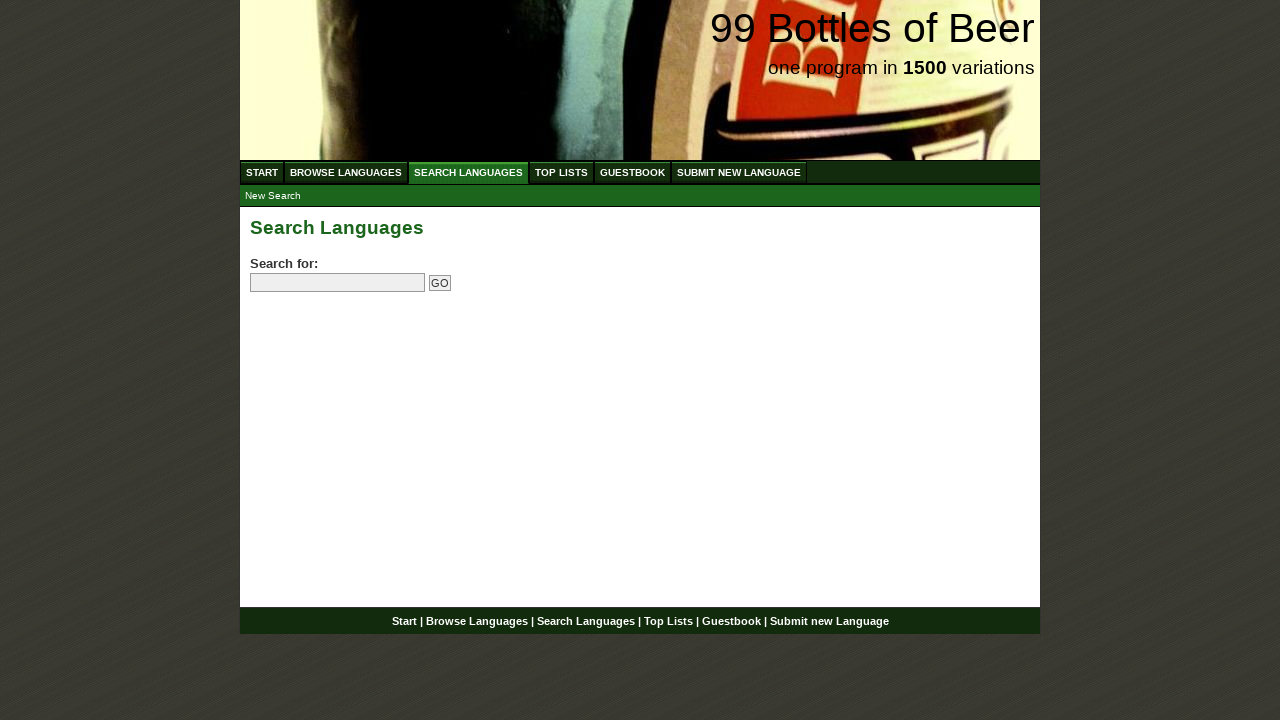

Clicked on the search field at (338, 283) on input[name='search']
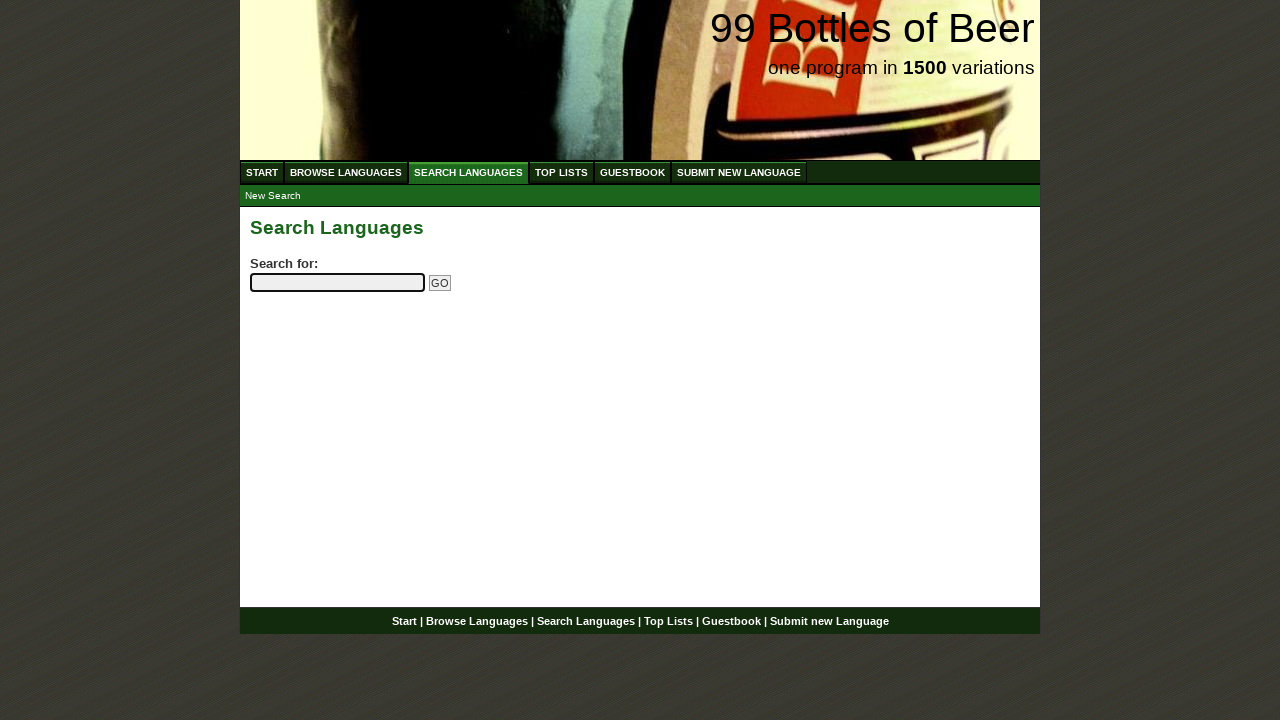

Entered 'python' in the search field on input[name='search']
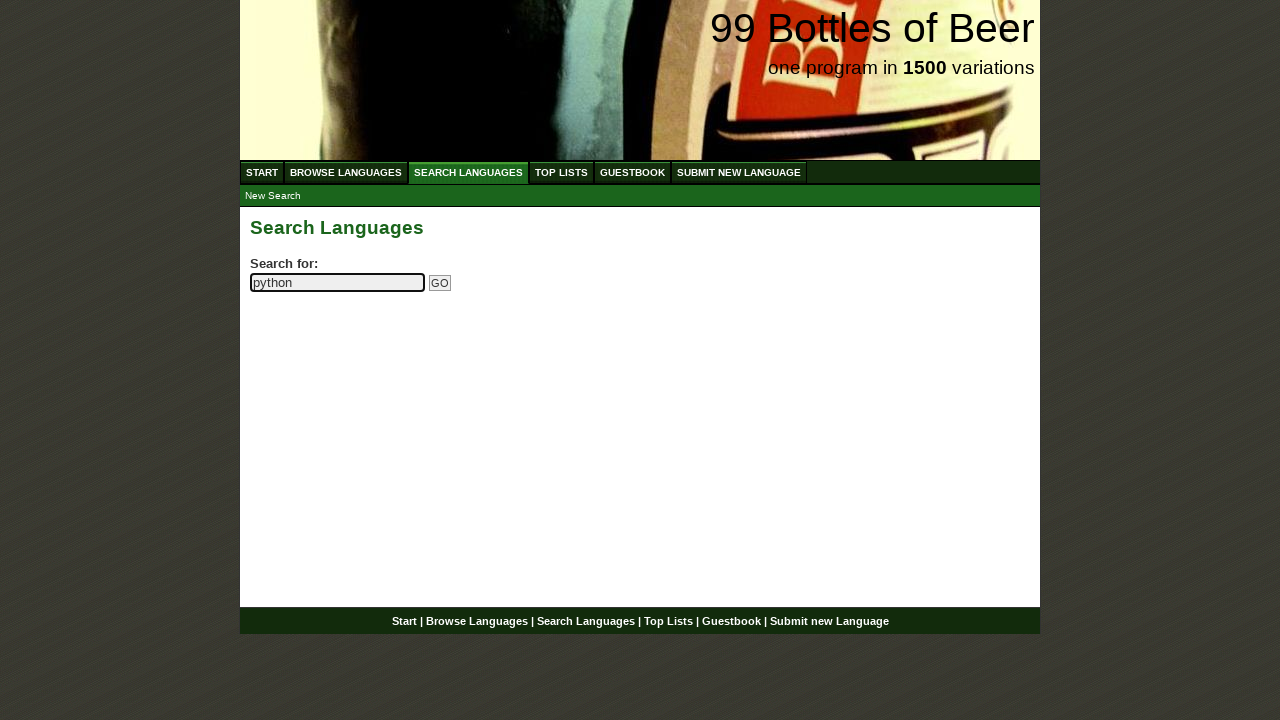

Clicked the Go button to submit search at (440, 283) on input[name='submitsearch']
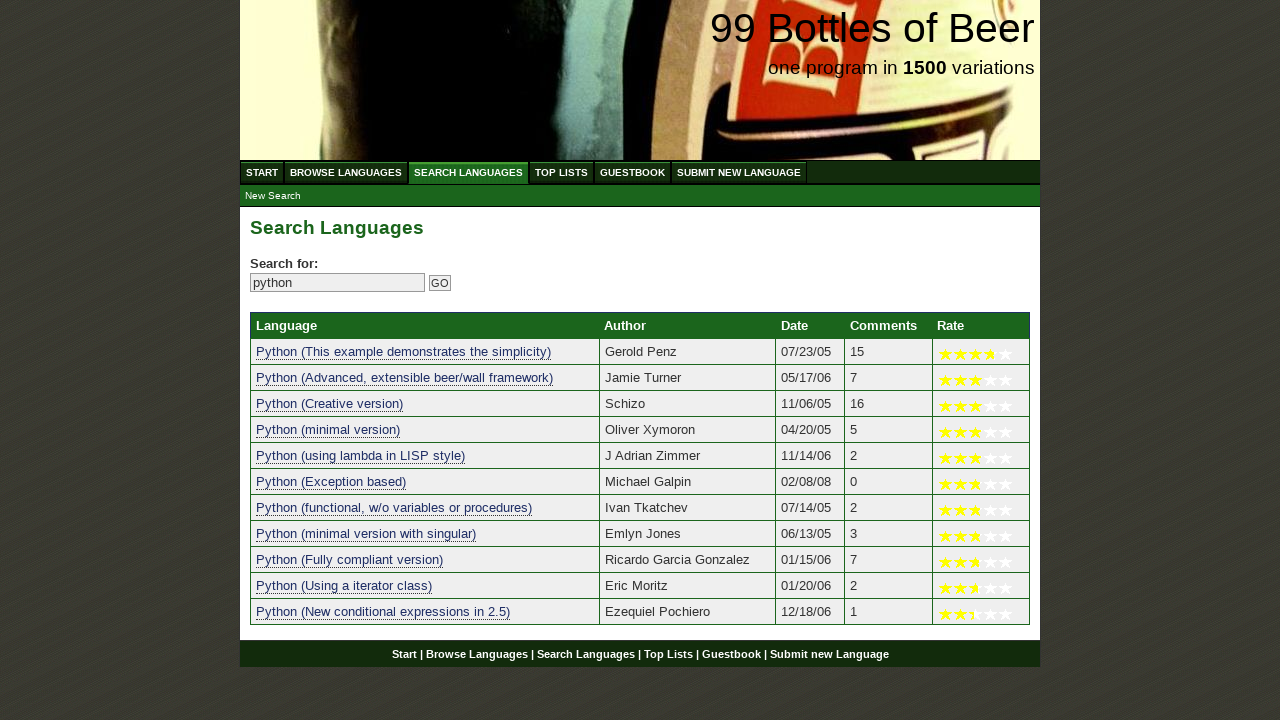

Search results loaded successfully
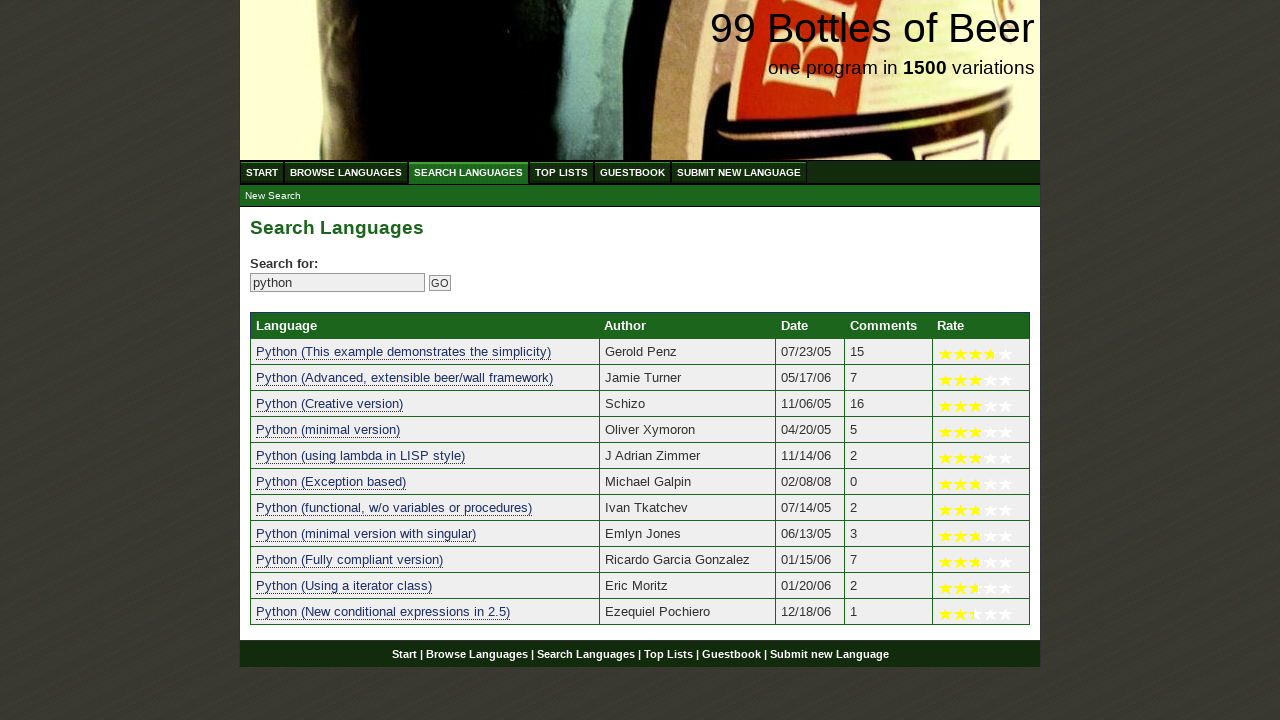

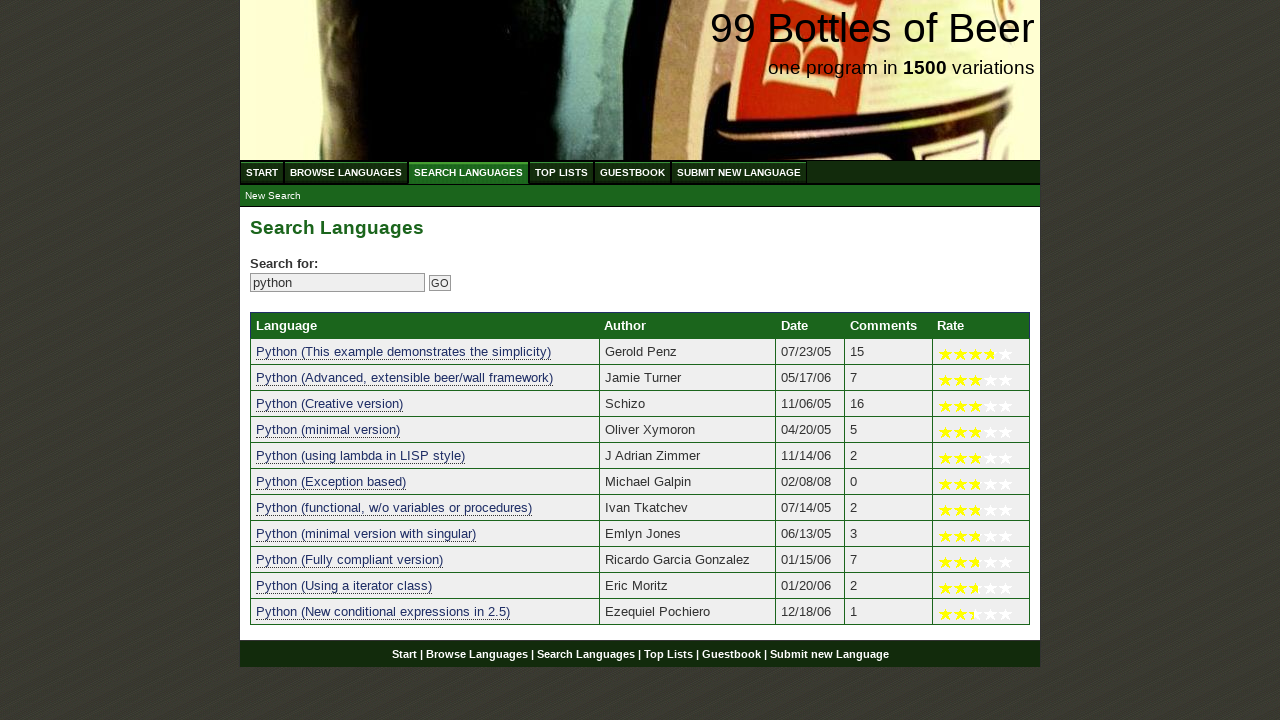